Navigates to Google signup page, clicks on Terms link to open it in a new window, then closes the new window

Starting URL: https://accounts.google.com/signup/v2/webcreateaccount?flowName=GlifWebSignIn&flowEntry=SignUp

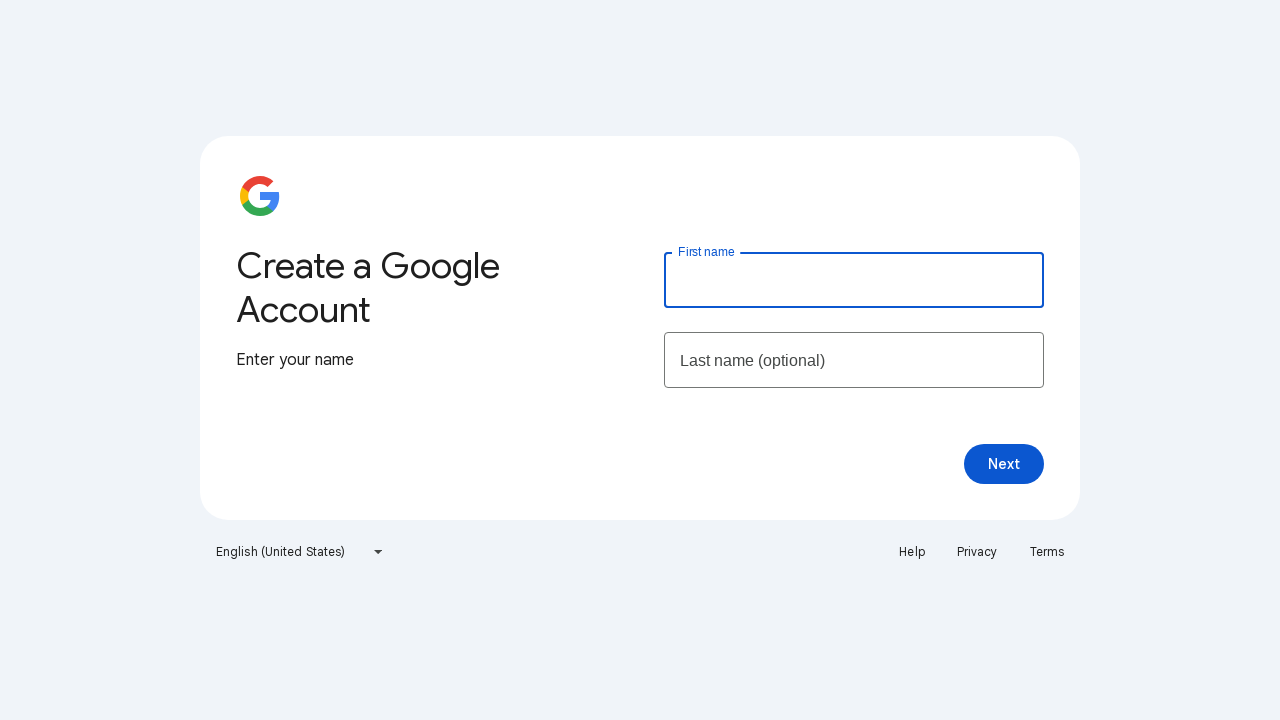

Navigated to Google signup page
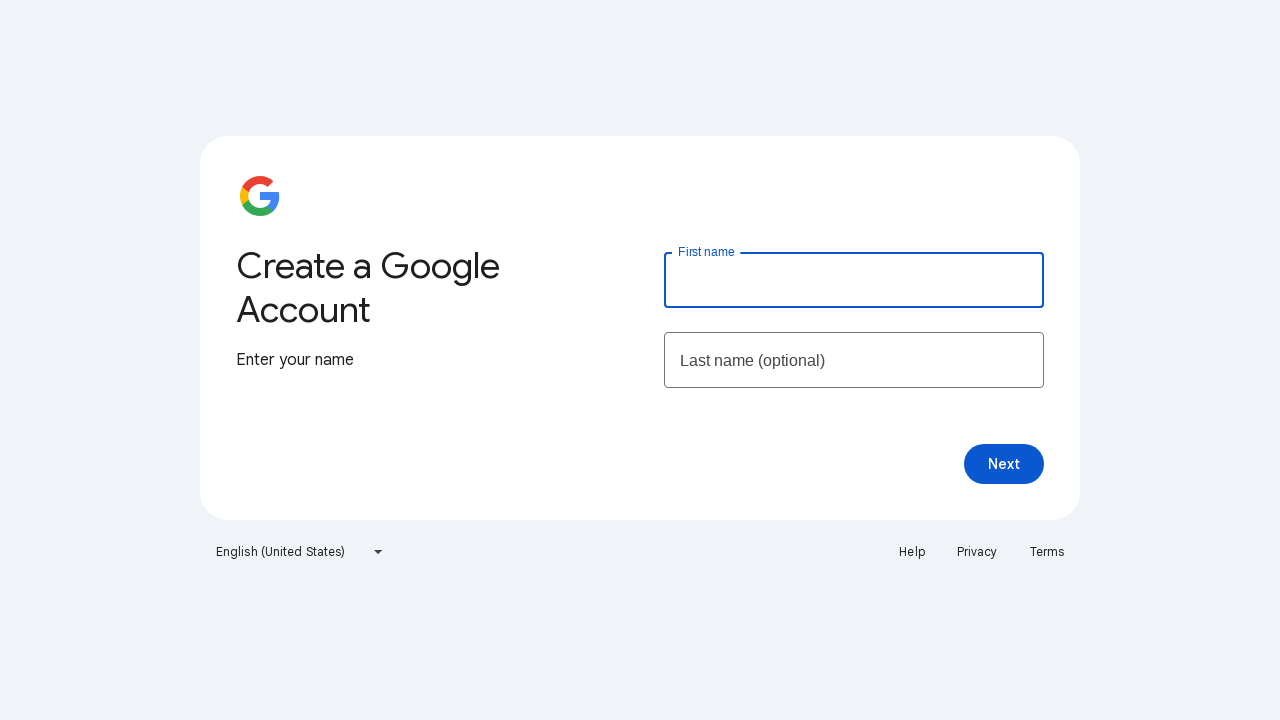

Clicked Terms link to open in new window at (1047, 552) on text='Terms'
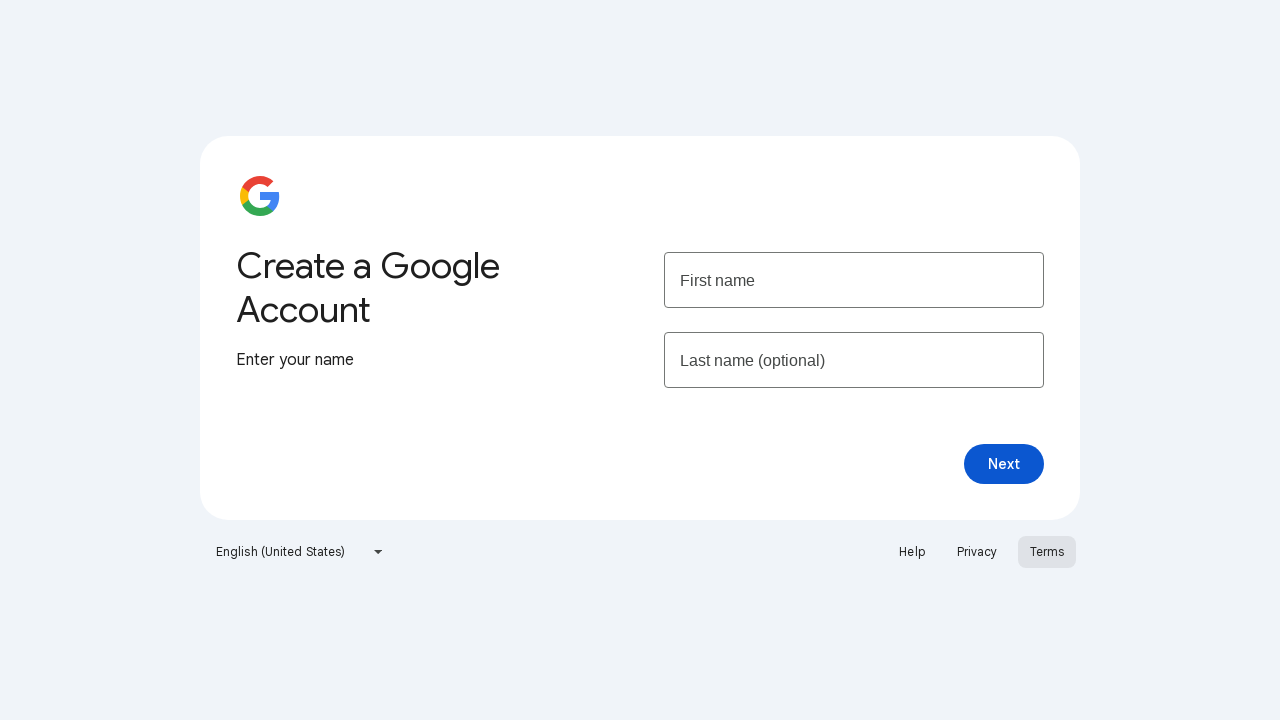

New Terms window opened
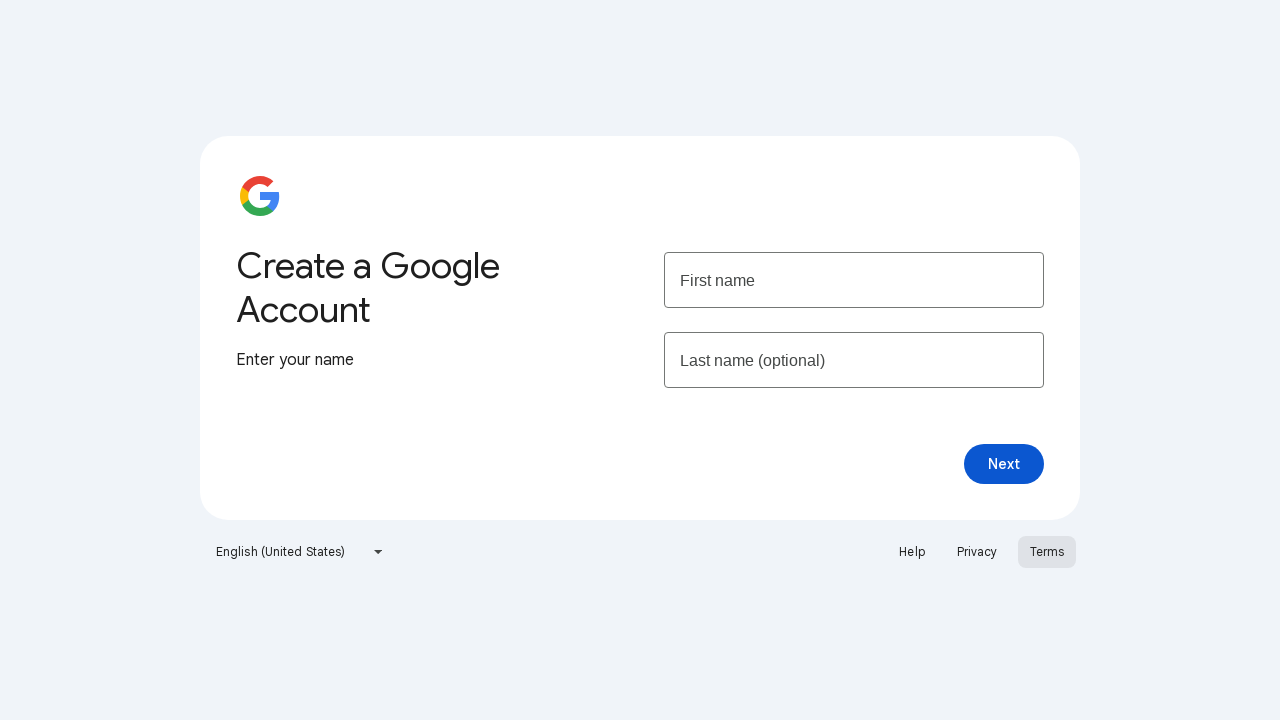

Closed the Terms window
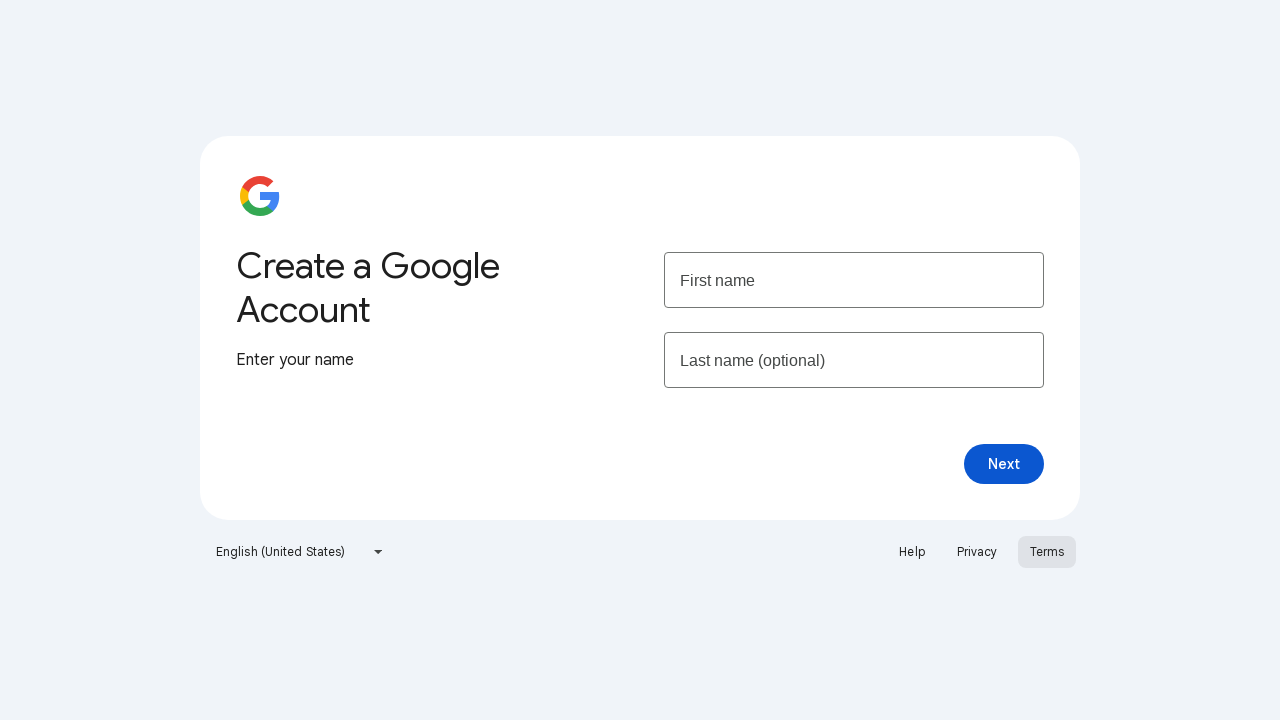

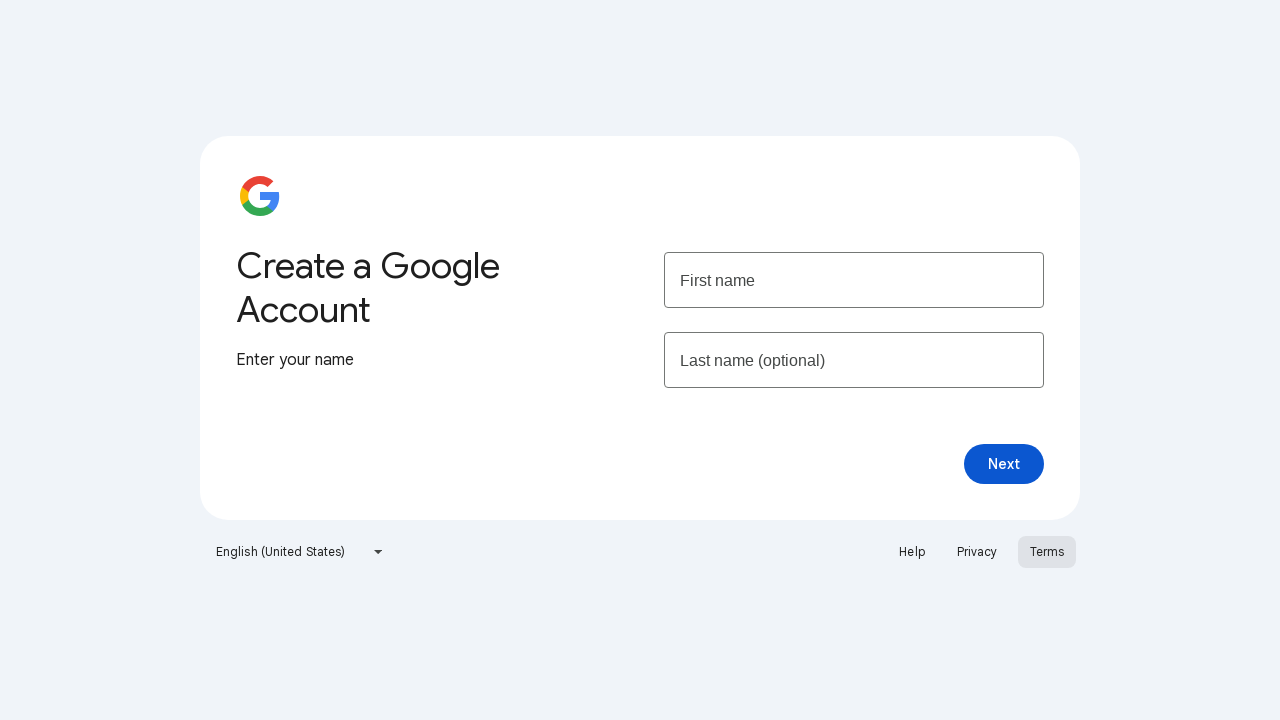